Tests browser window handling by clicking a button that opens a new tab, switching to the new tab to verify content, and then switching back to the parent window.

Starting URL: https://demoqa.com/browser-windows

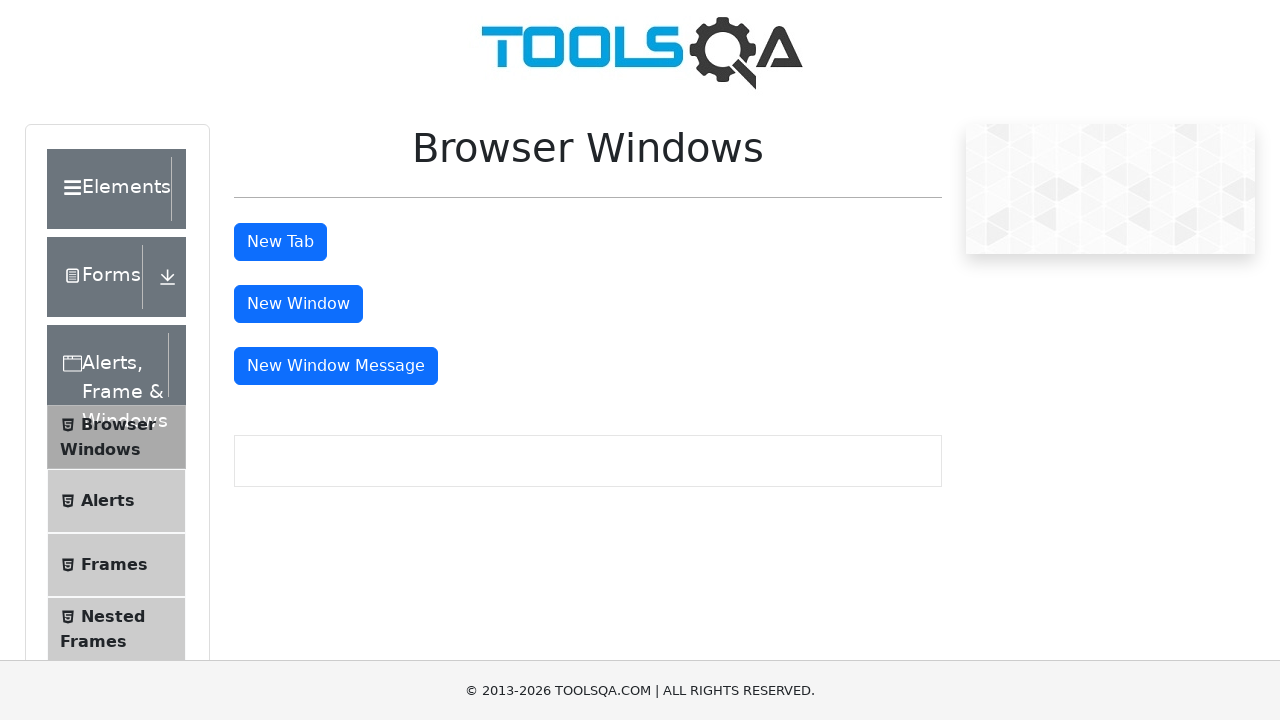

Scrolled down the page by 400 pixels to make button visible
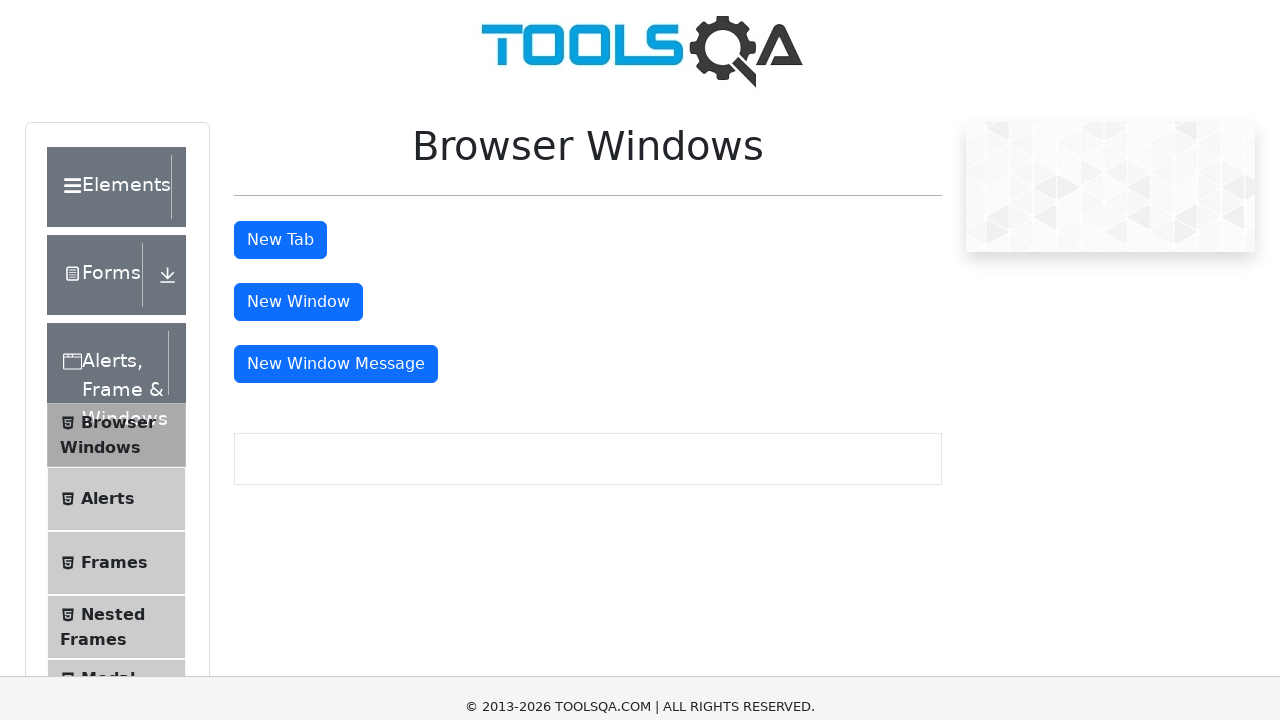

Clicked the 'New Tab' button at (280, 19) on #tabButton
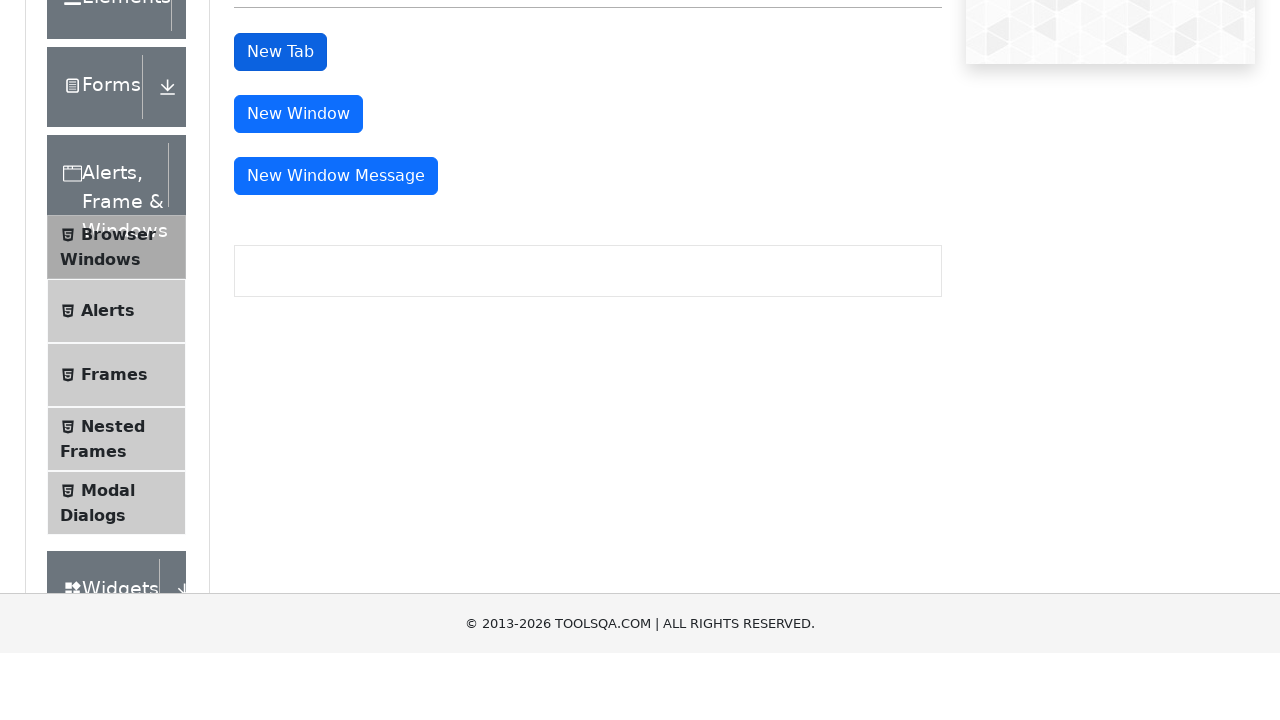

New tab opened and captured at (280, 242) on #tabButton
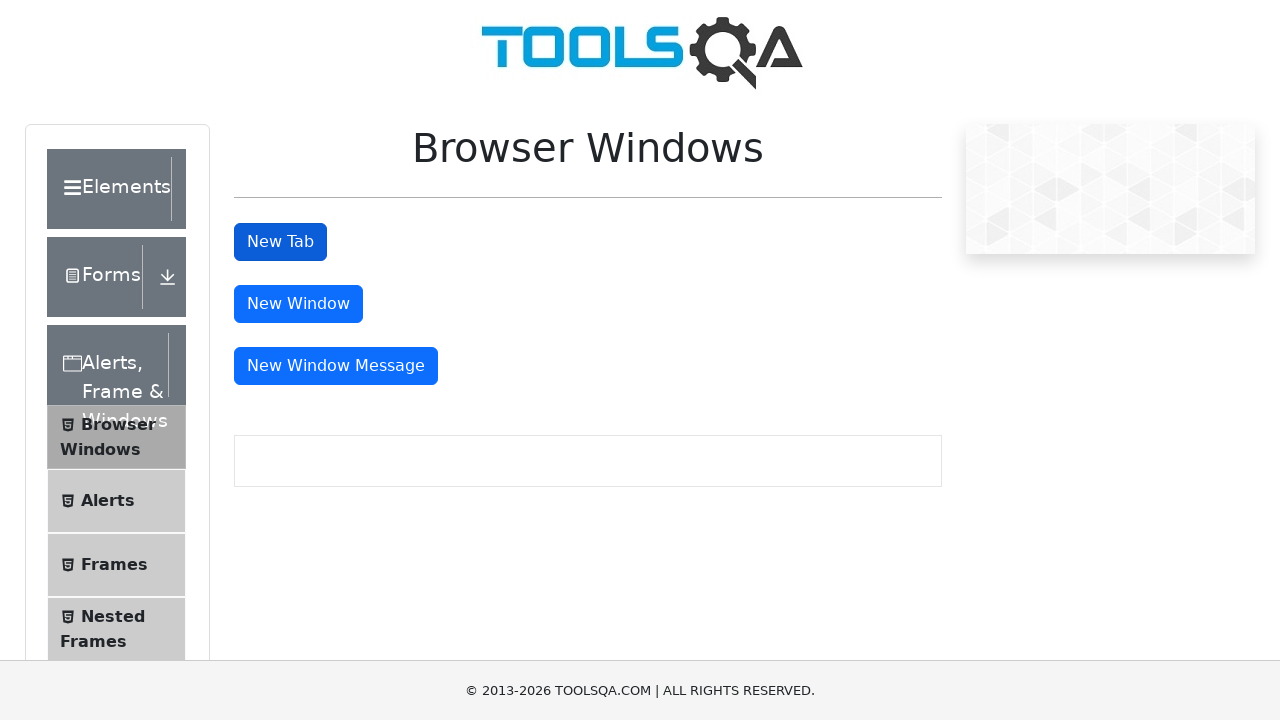

New tab page loaded completely
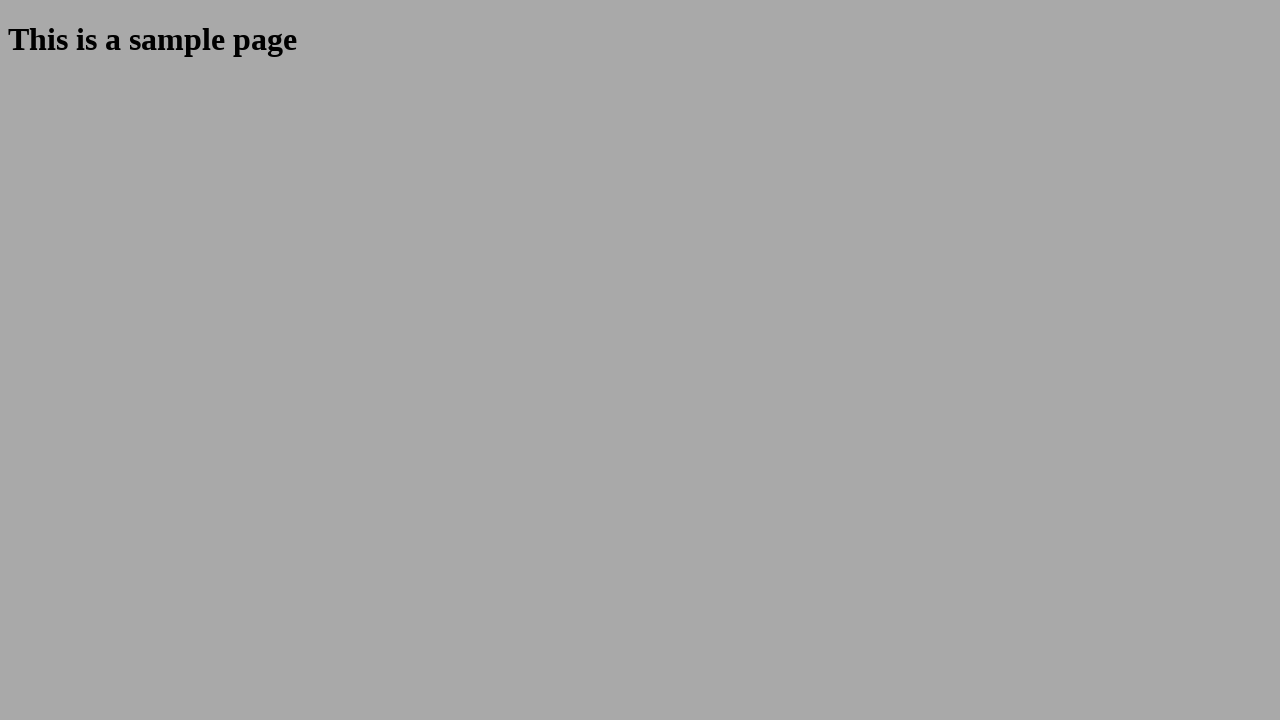

Located heading element in new tab
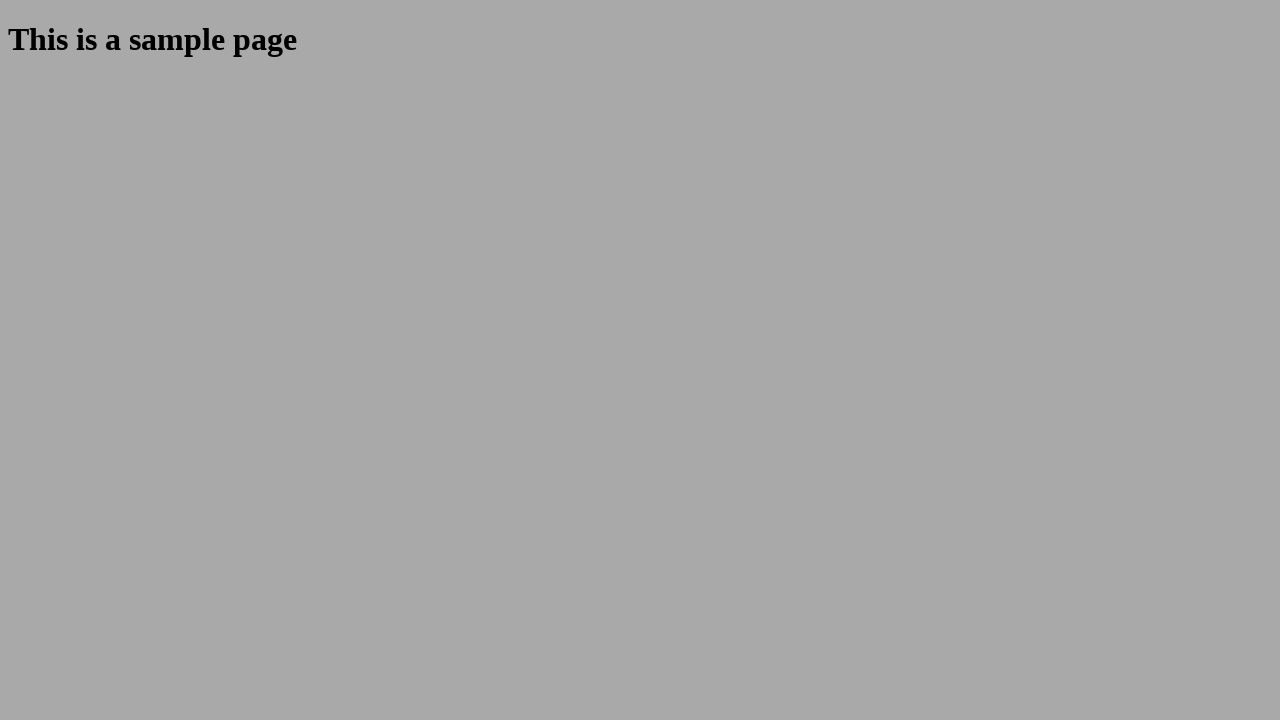

Retrieved heading text: 'This is a sample page'
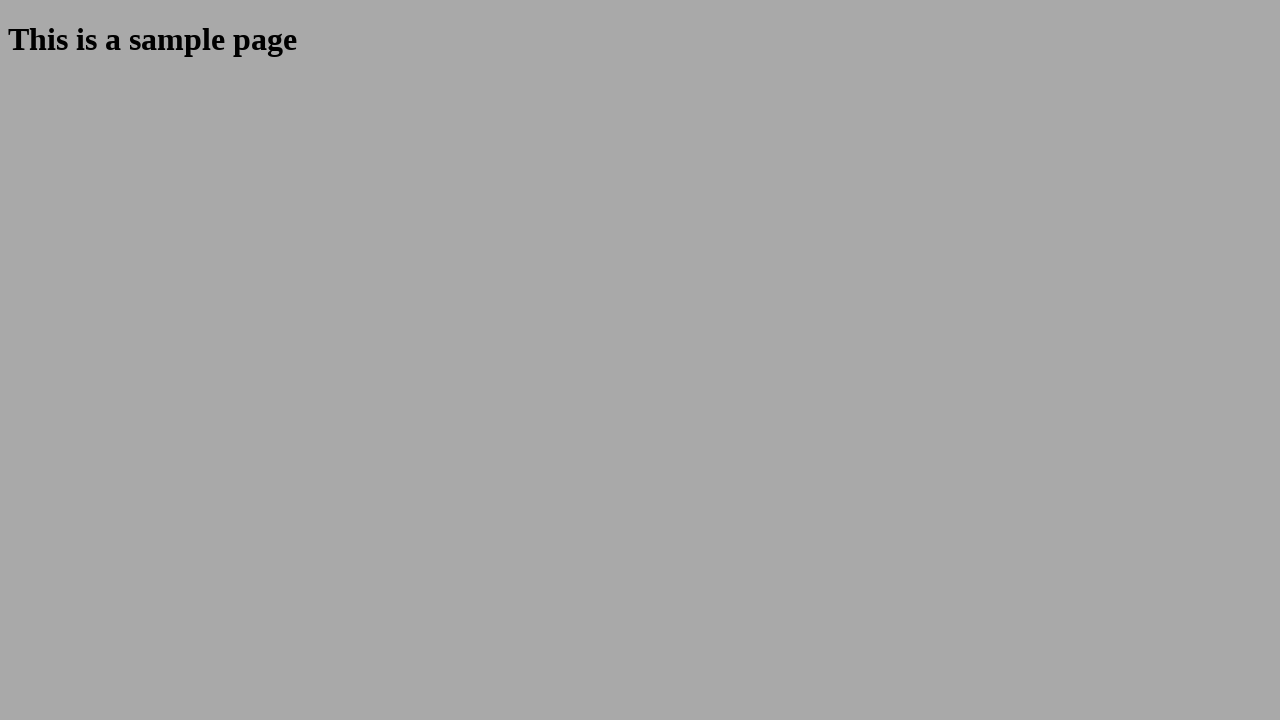

Closed the new tab and returned to parent window
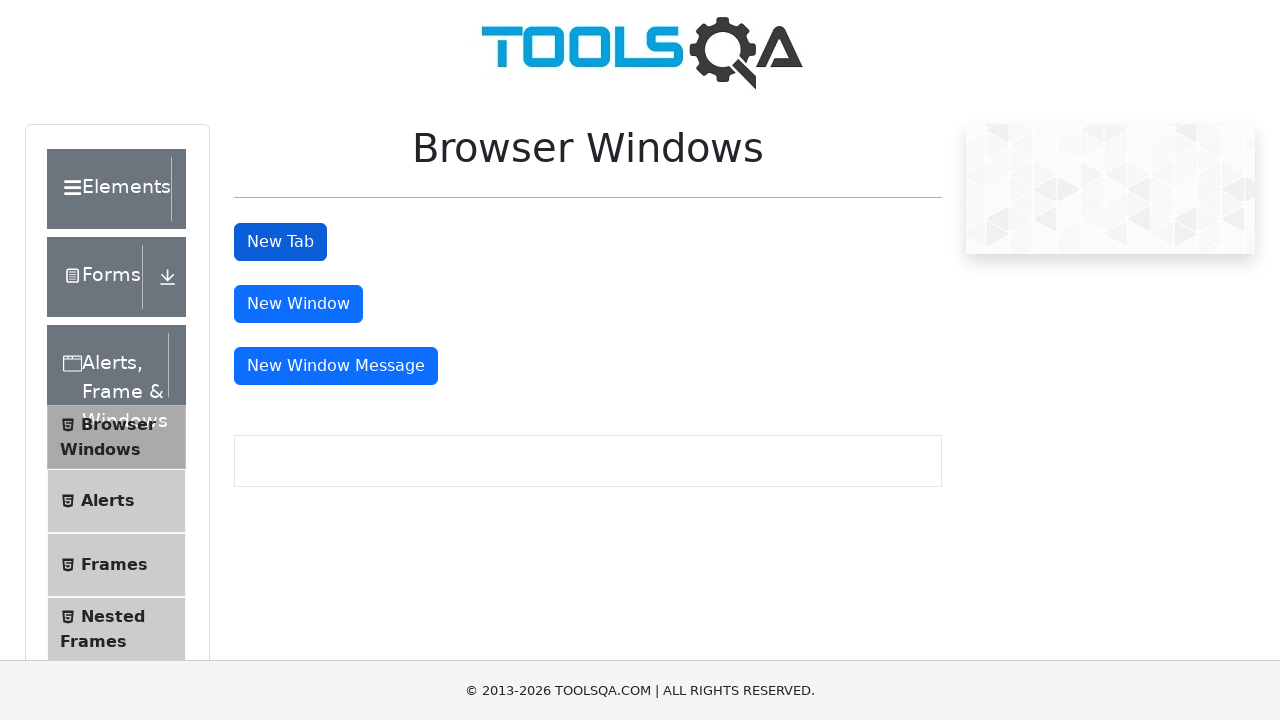

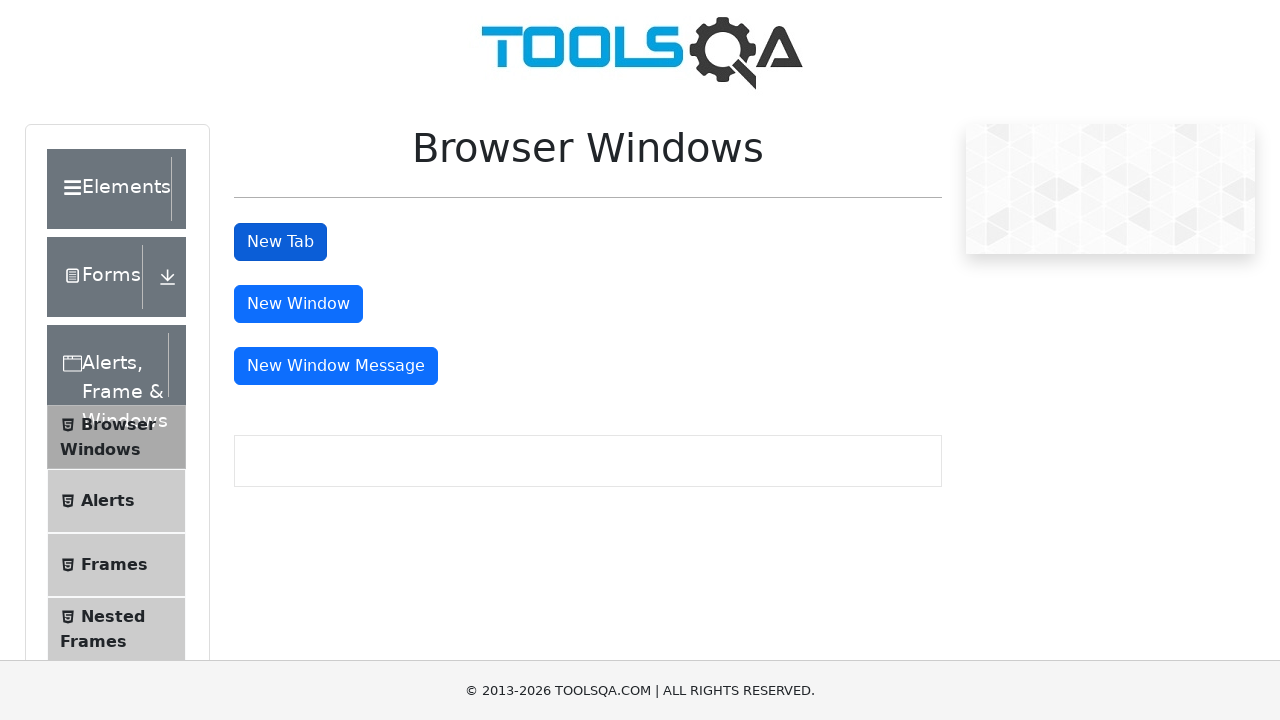